Tests that the Clear completed button displays correct text when items are completed.

Starting URL: https://demo.playwright.dev/todomvc

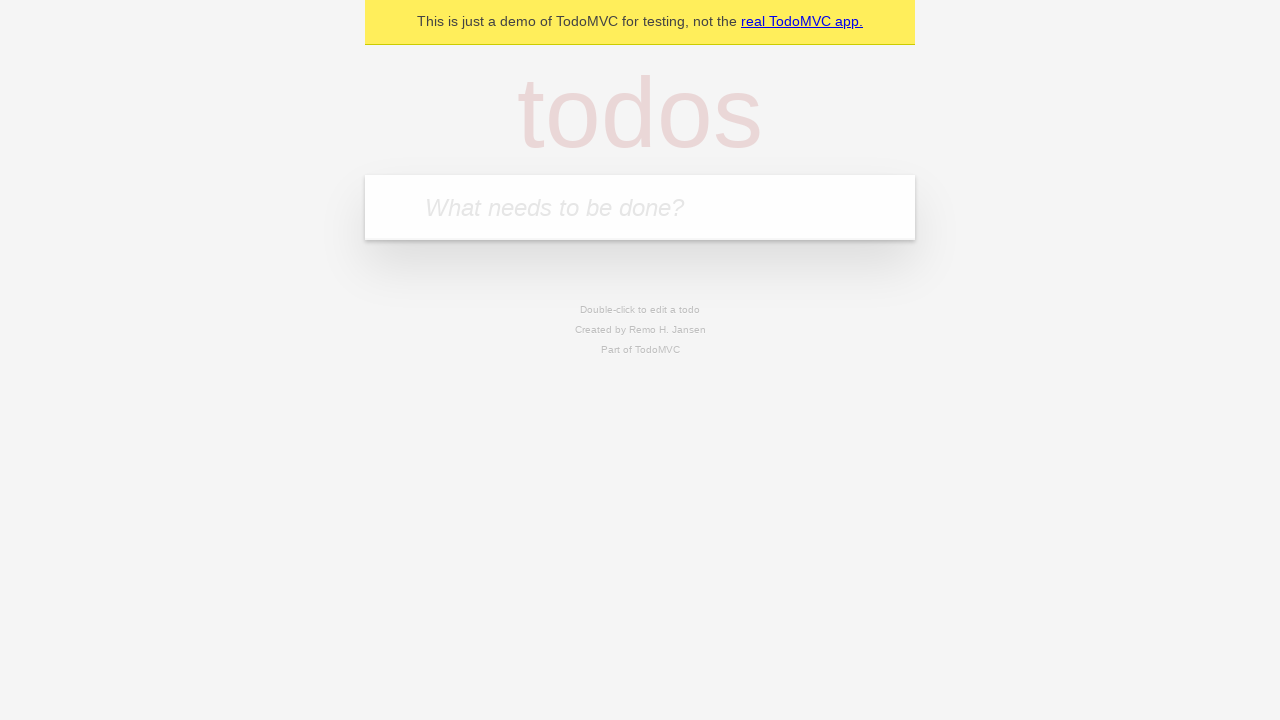

Filled new todo field with 'buy some cheese' on internal:attr=[placeholder="What needs to be done?"i]
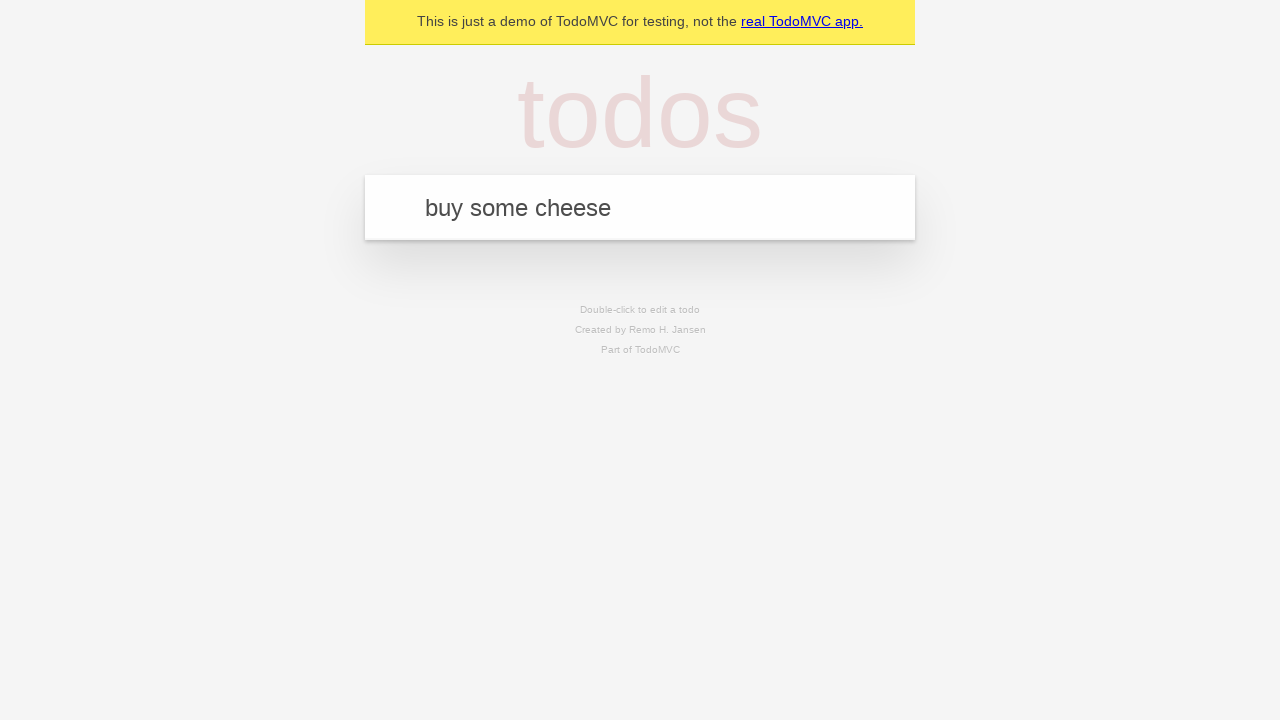

Pressed Enter to add todo item 'buy some cheese' on internal:attr=[placeholder="What needs to be done?"i]
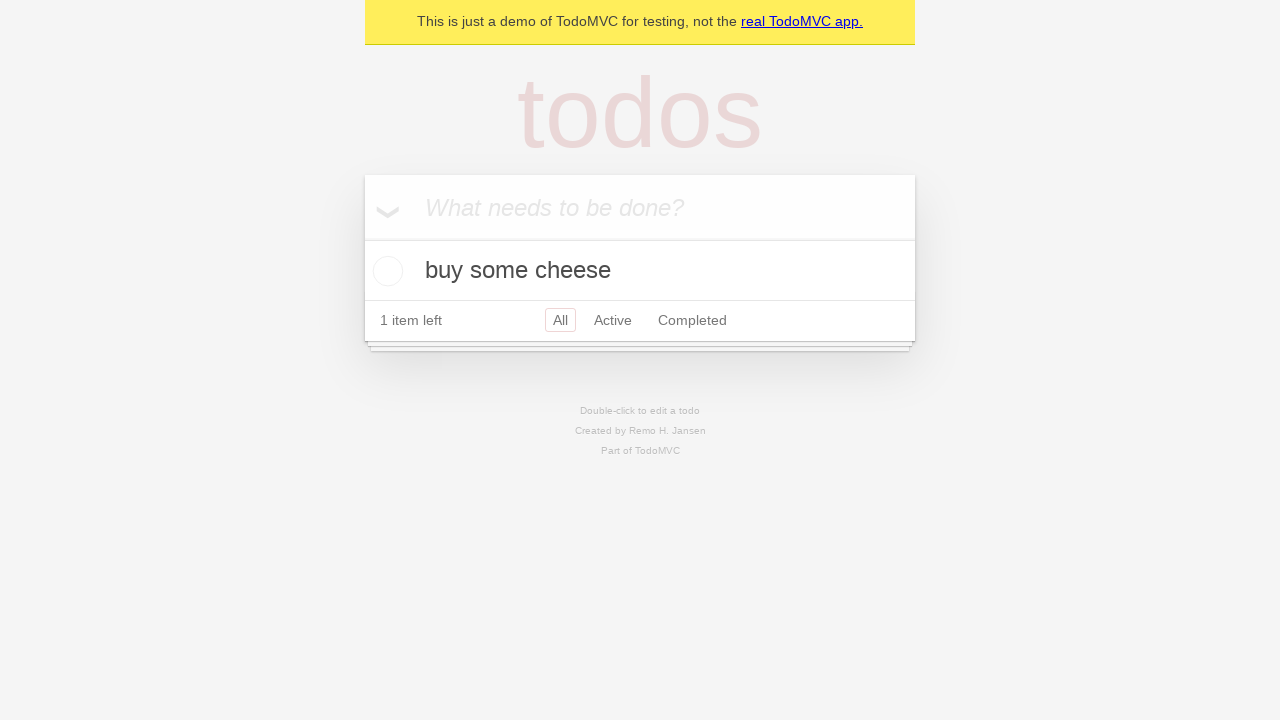

Filled new todo field with 'feed the cat' on internal:attr=[placeholder="What needs to be done?"i]
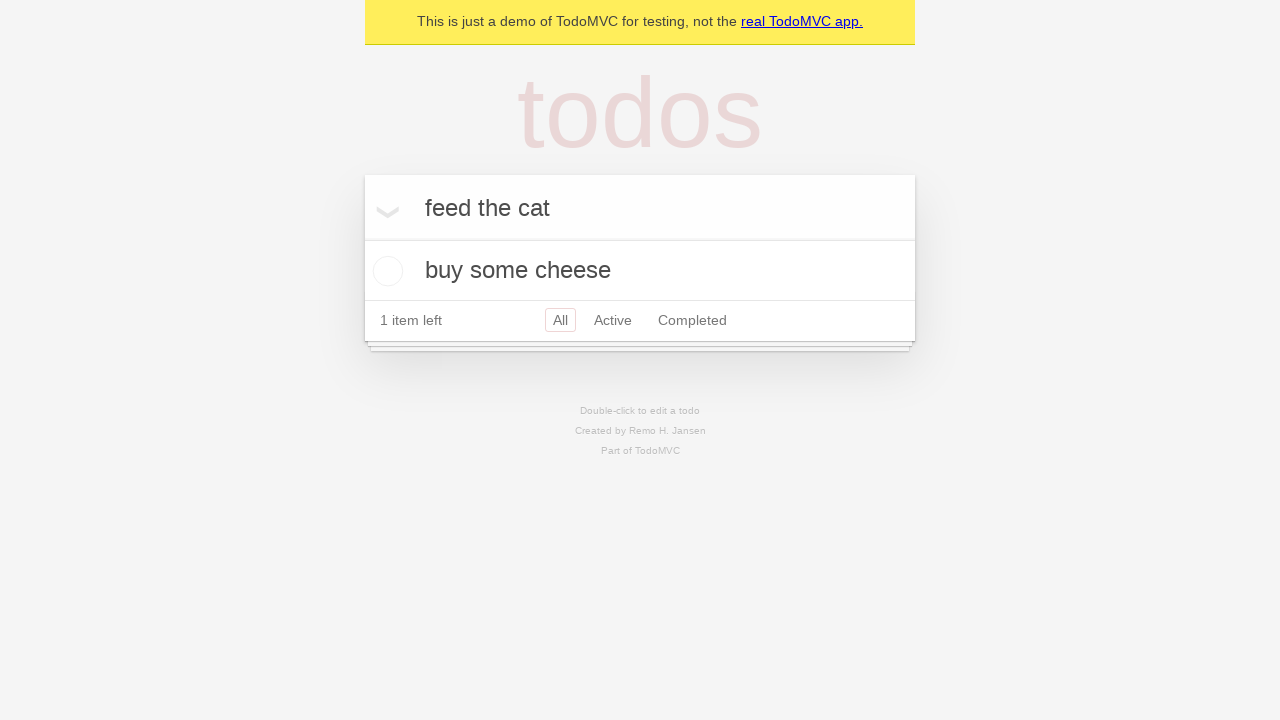

Pressed Enter to add todo item 'feed the cat' on internal:attr=[placeholder="What needs to be done?"i]
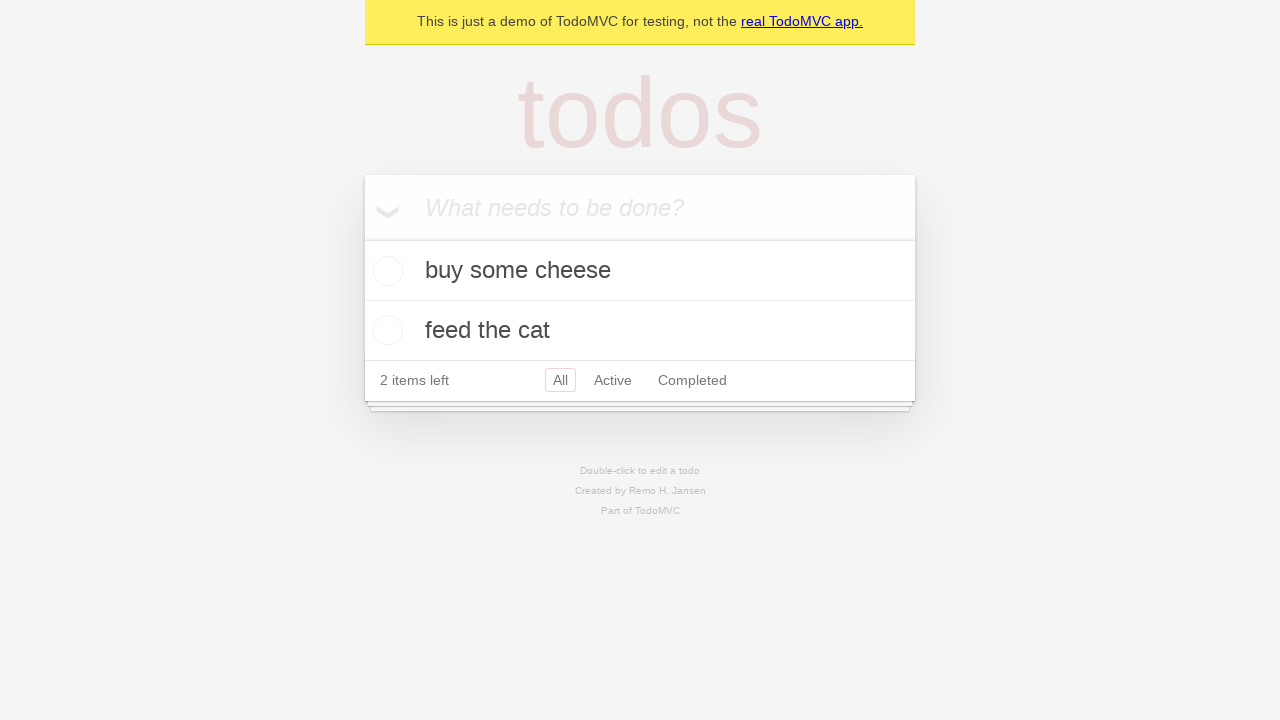

Filled new todo field with 'book a doctors appointment' on internal:attr=[placeholder="What needs to be done?"i]
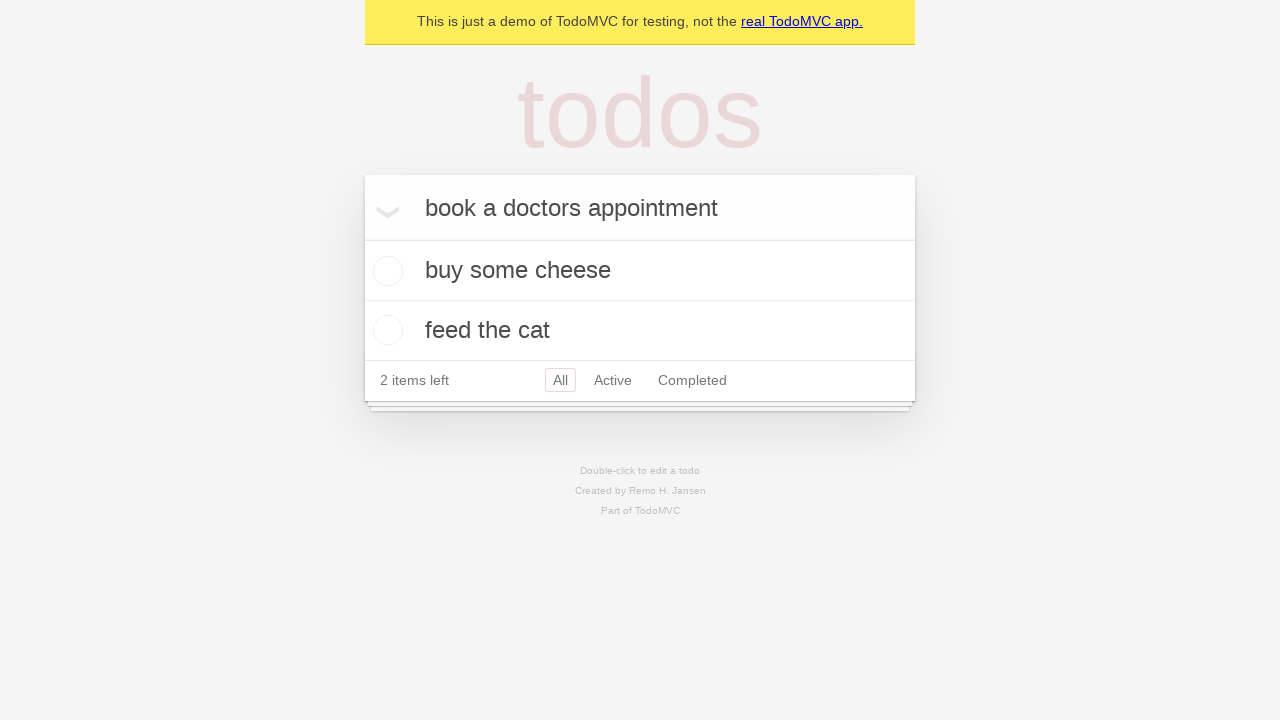

Pressed Enter to add todo item 'book a doctors appointment' on internal:attr=[placeholder="What needs to be done?"i]
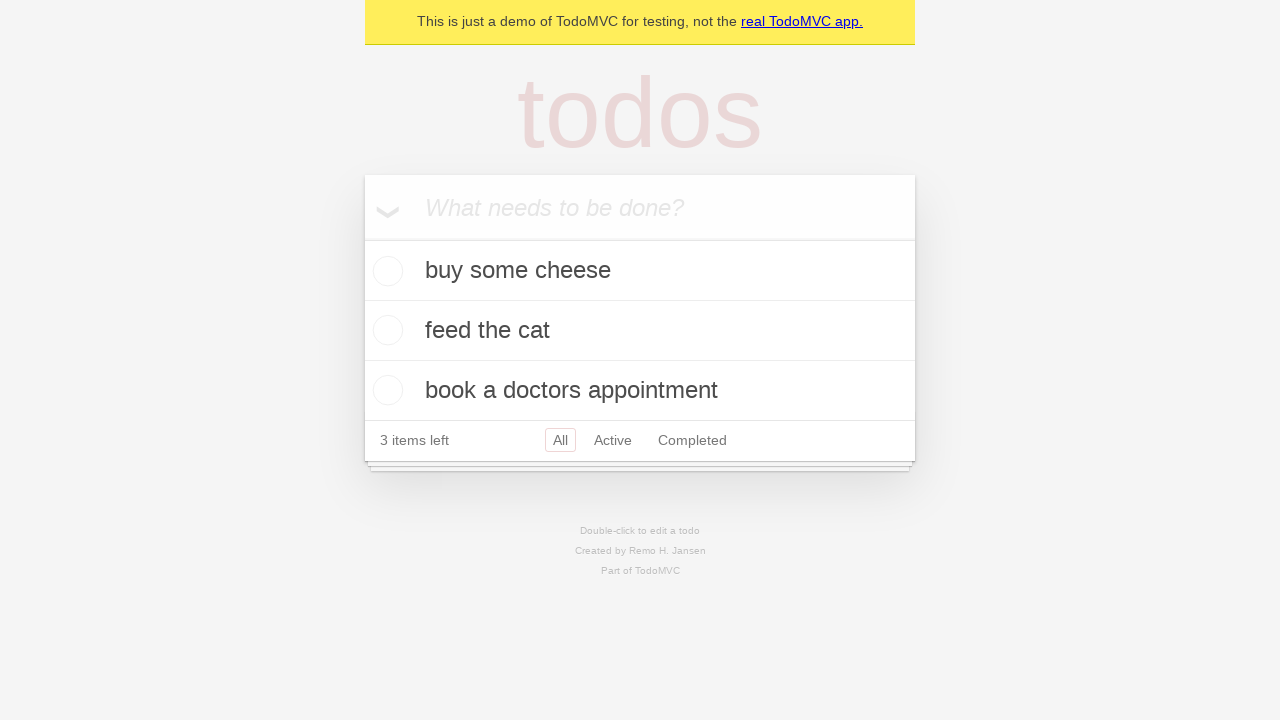

Waited for 3 todo items to appear
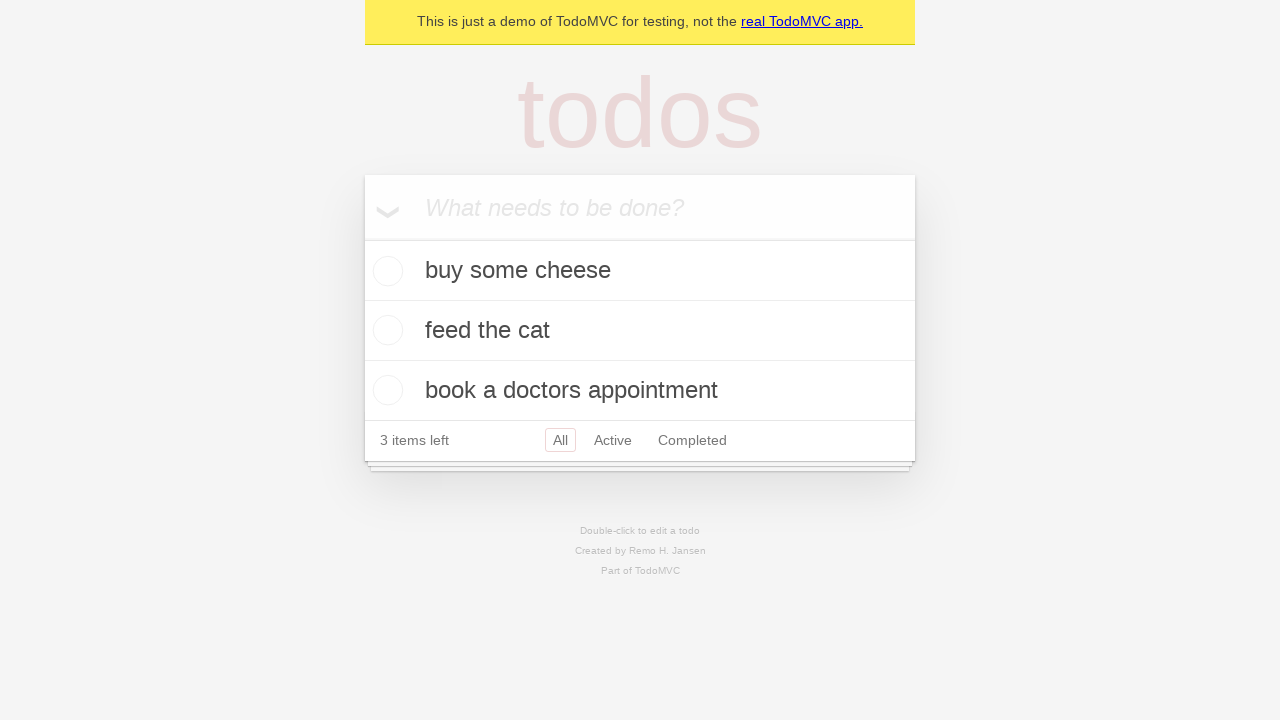

Checked the first todo item as completed at (385, 271) on .todo-list li .toggle >> nth=0
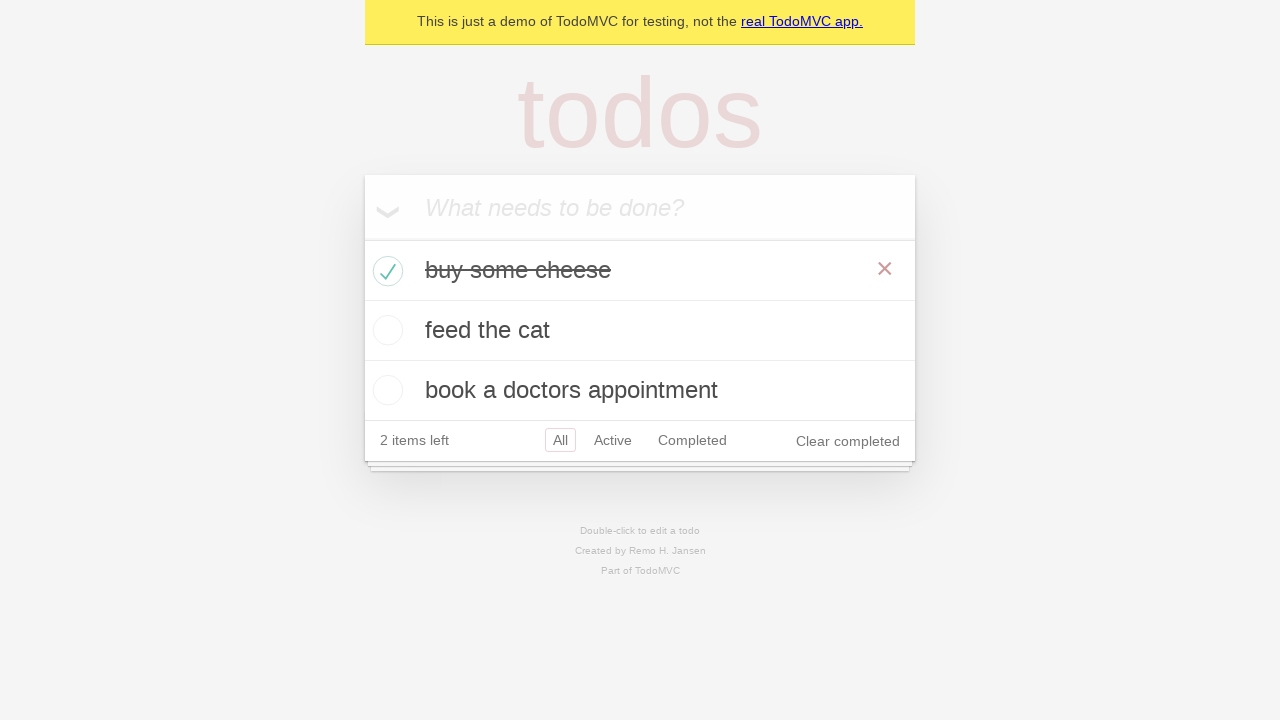

Verified 'Clear completed' button is visible
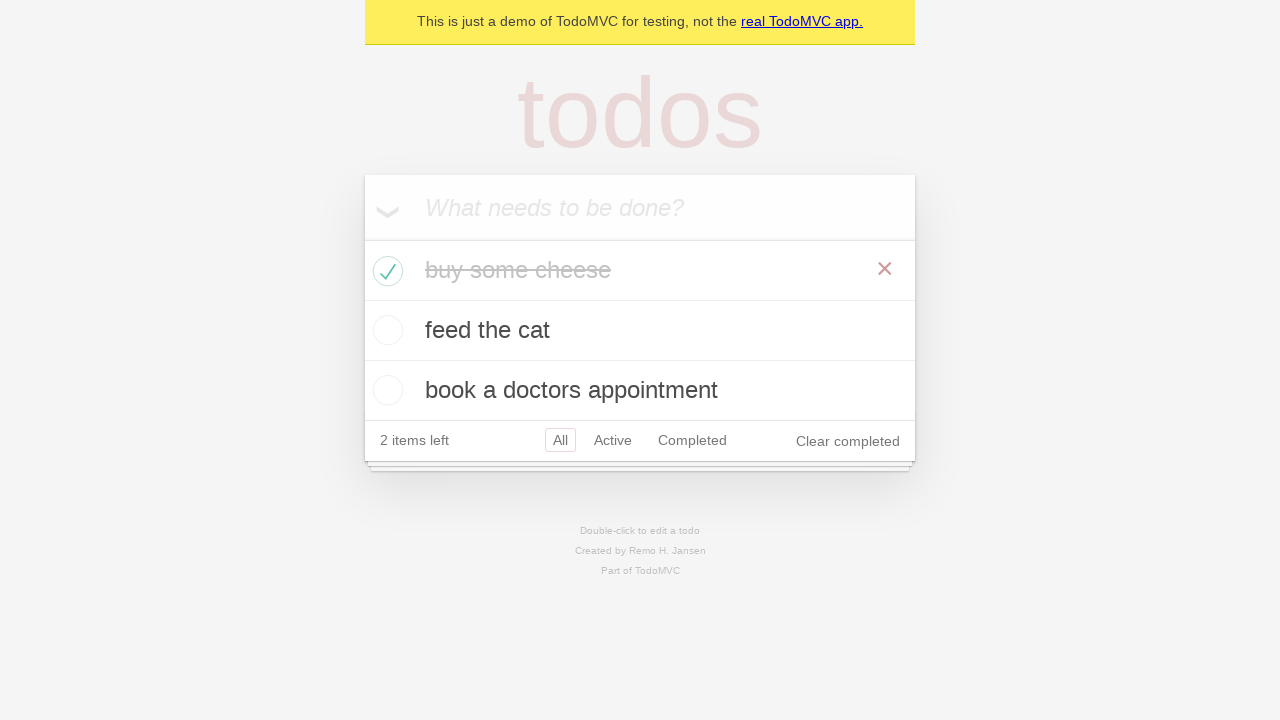

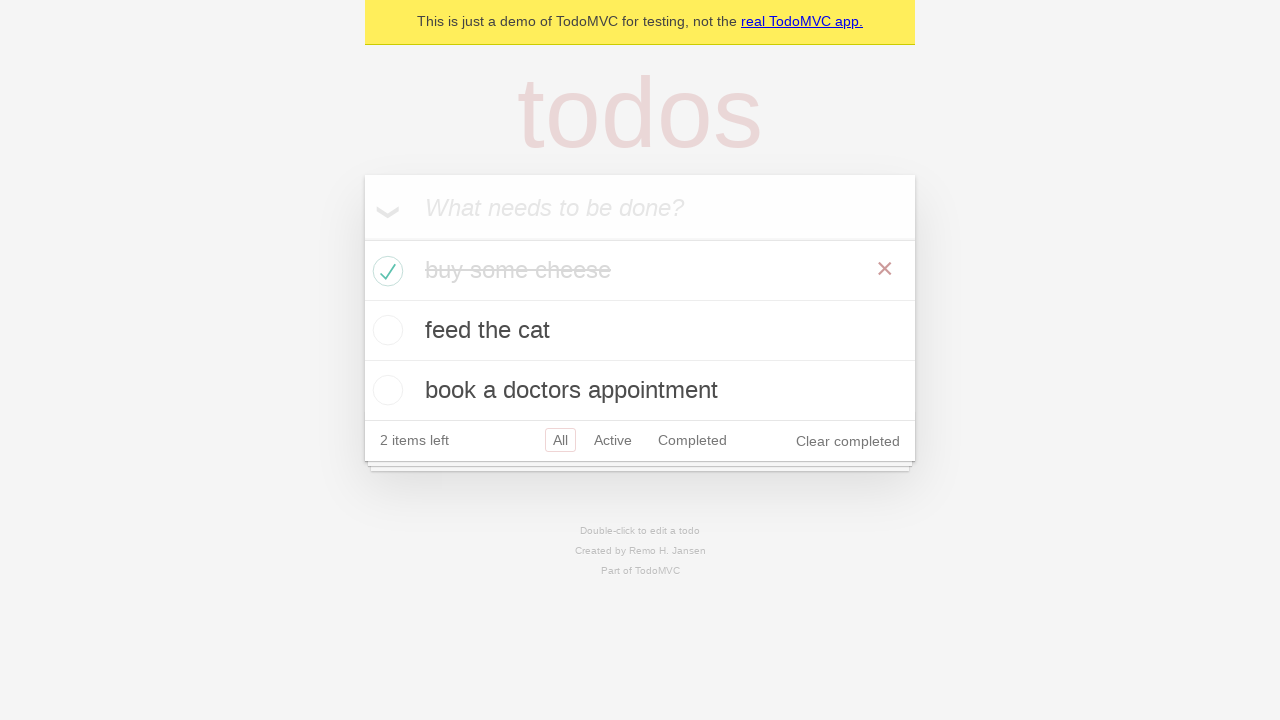